Tests form element states by verifying that a disabled input field cannot be interacted with and an enabled input field can receive text input

Starting URL: https://formy-project.herokuapp.com/enabled

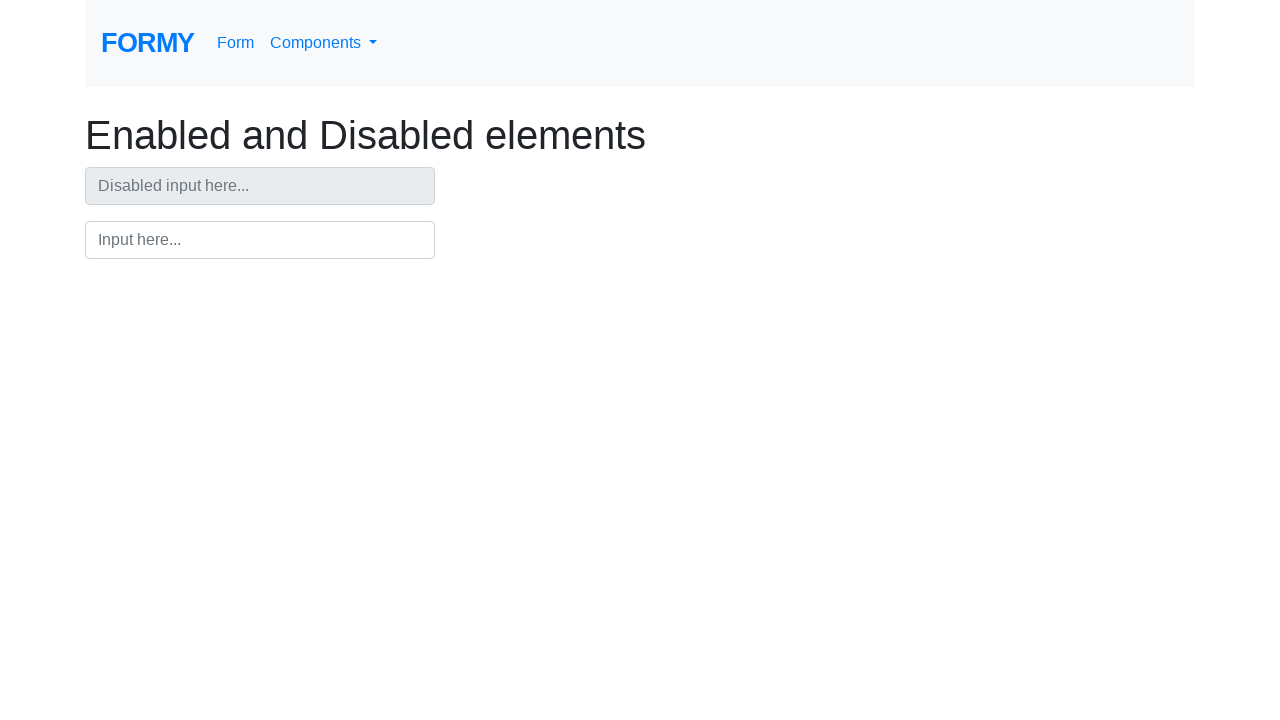

Located the disabled input element with id 'disabledInput'
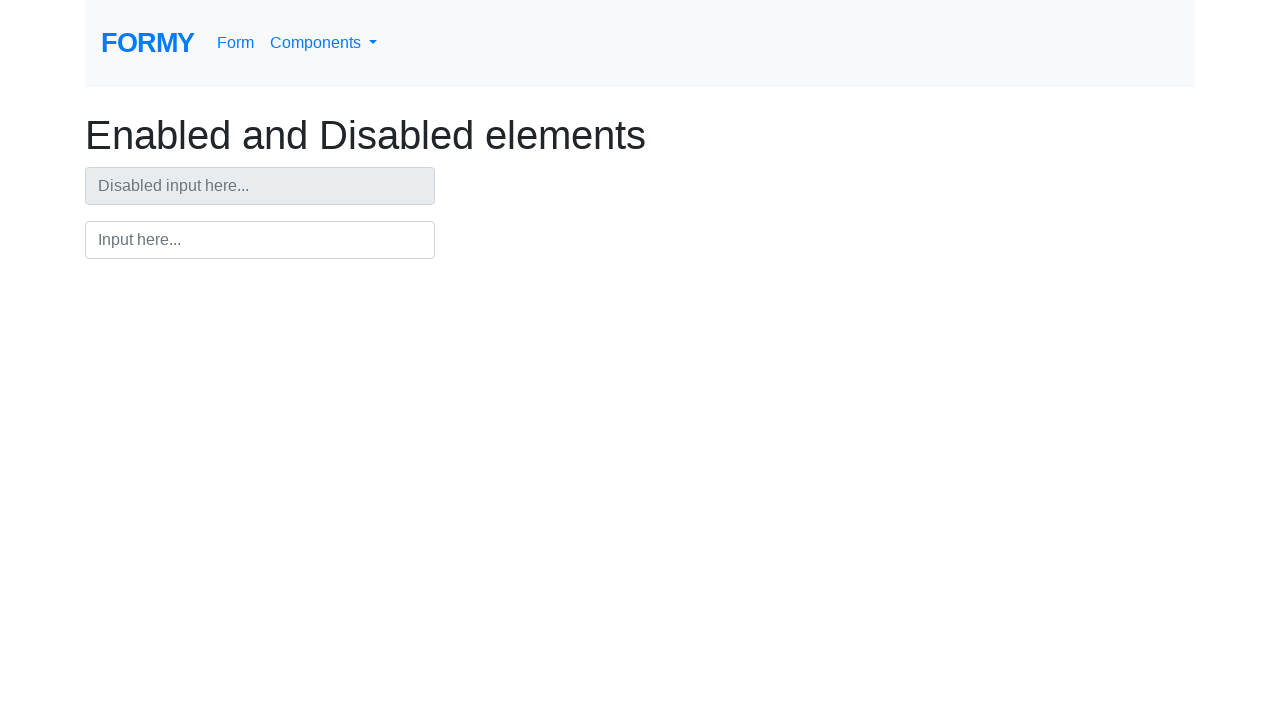

Verified that disabled input element is not enabled
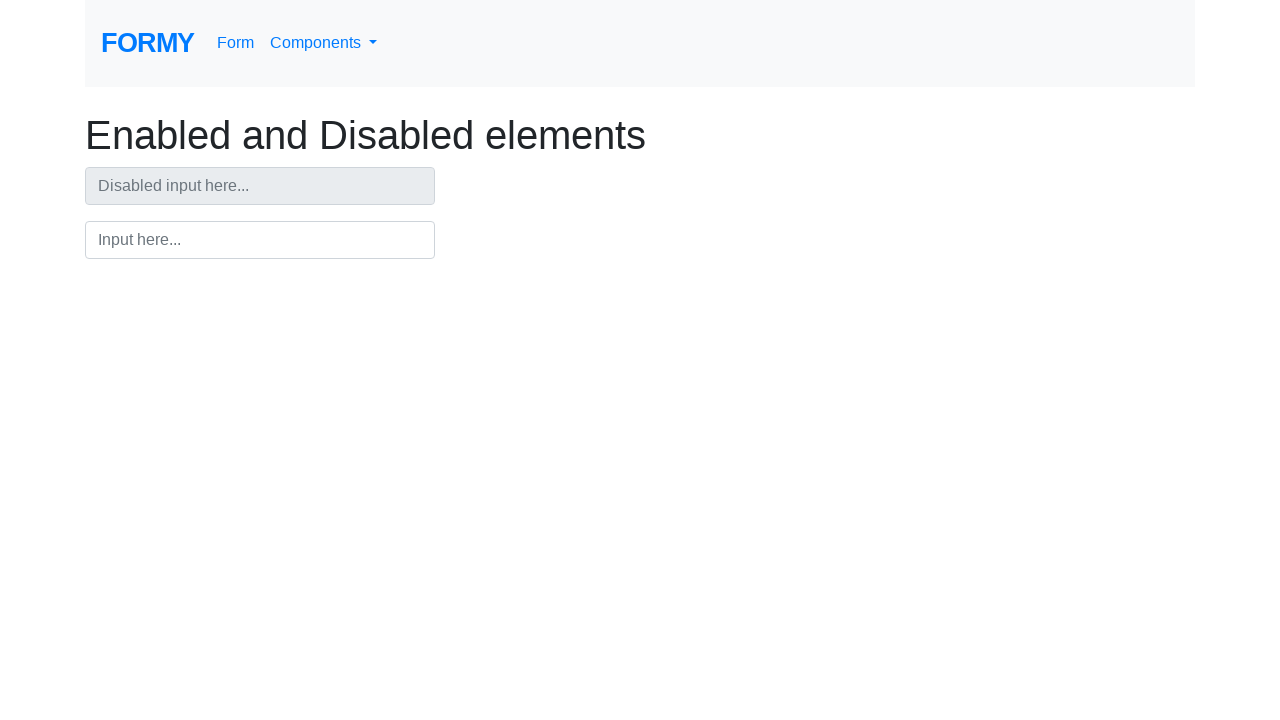

Located the enabled input element with id 'input'
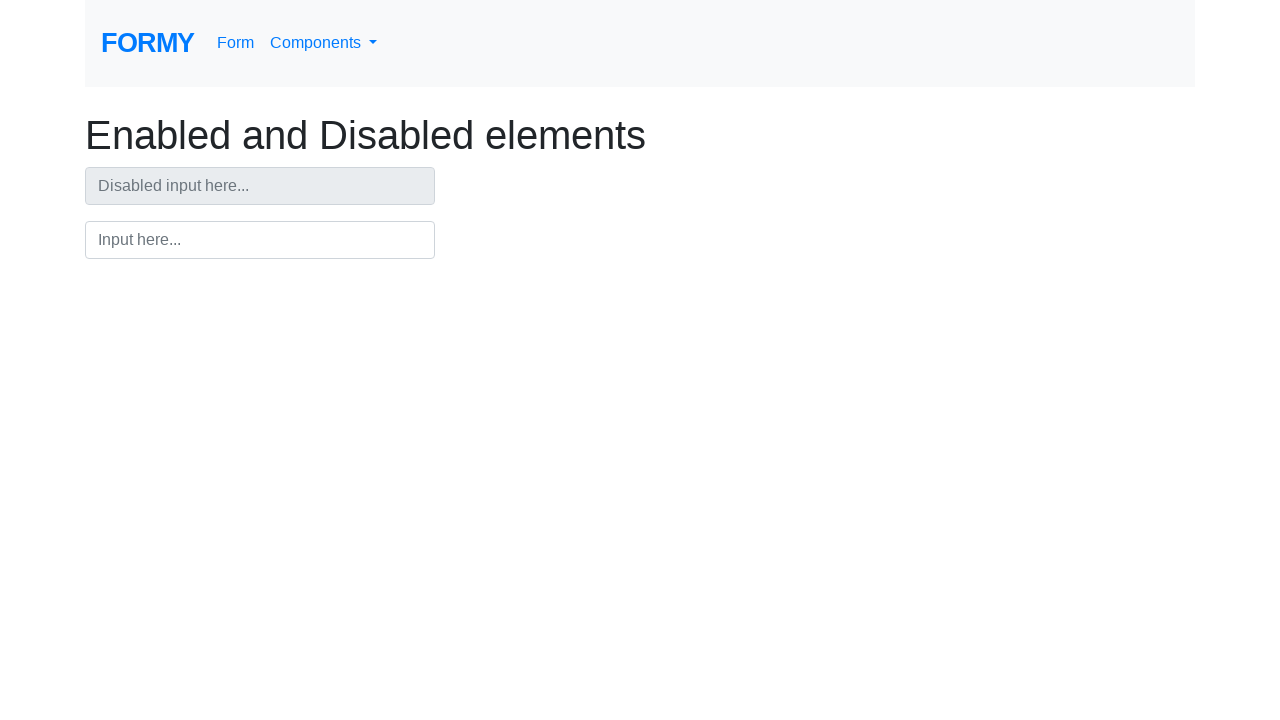

Verified that enabled input element is enabled
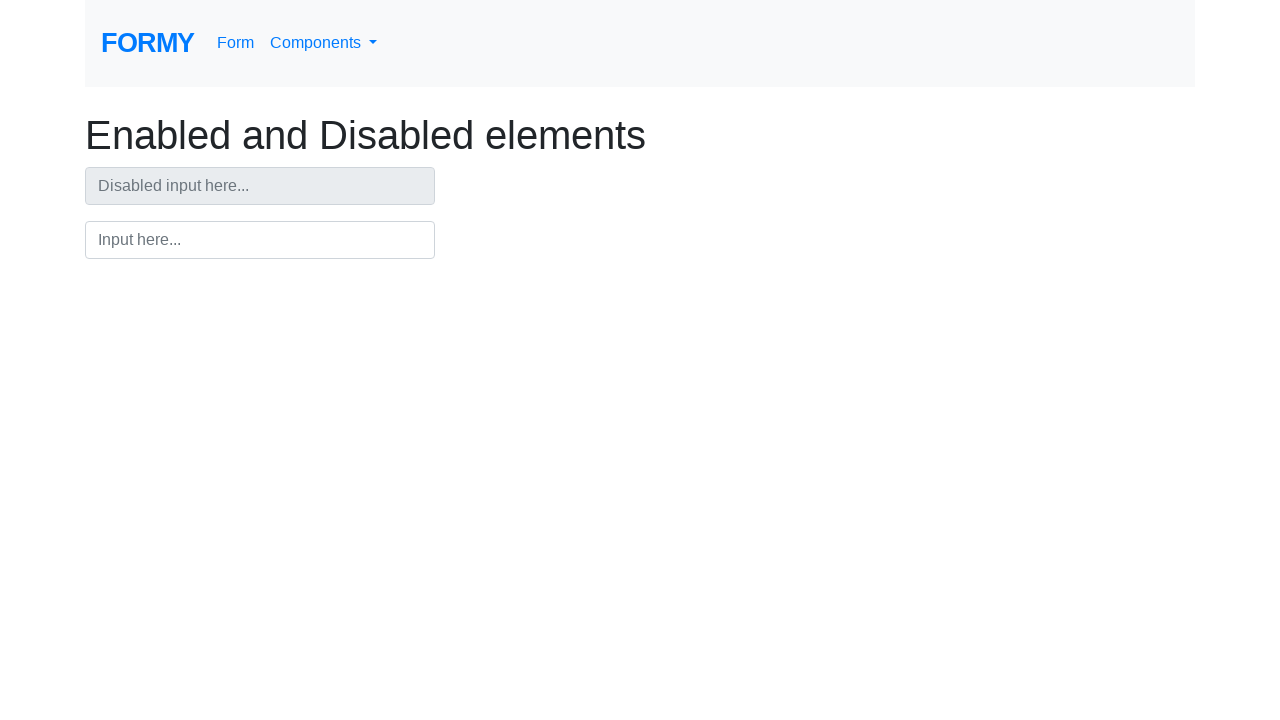

Filled enabled input field with text 'testing enabled field input' on #input
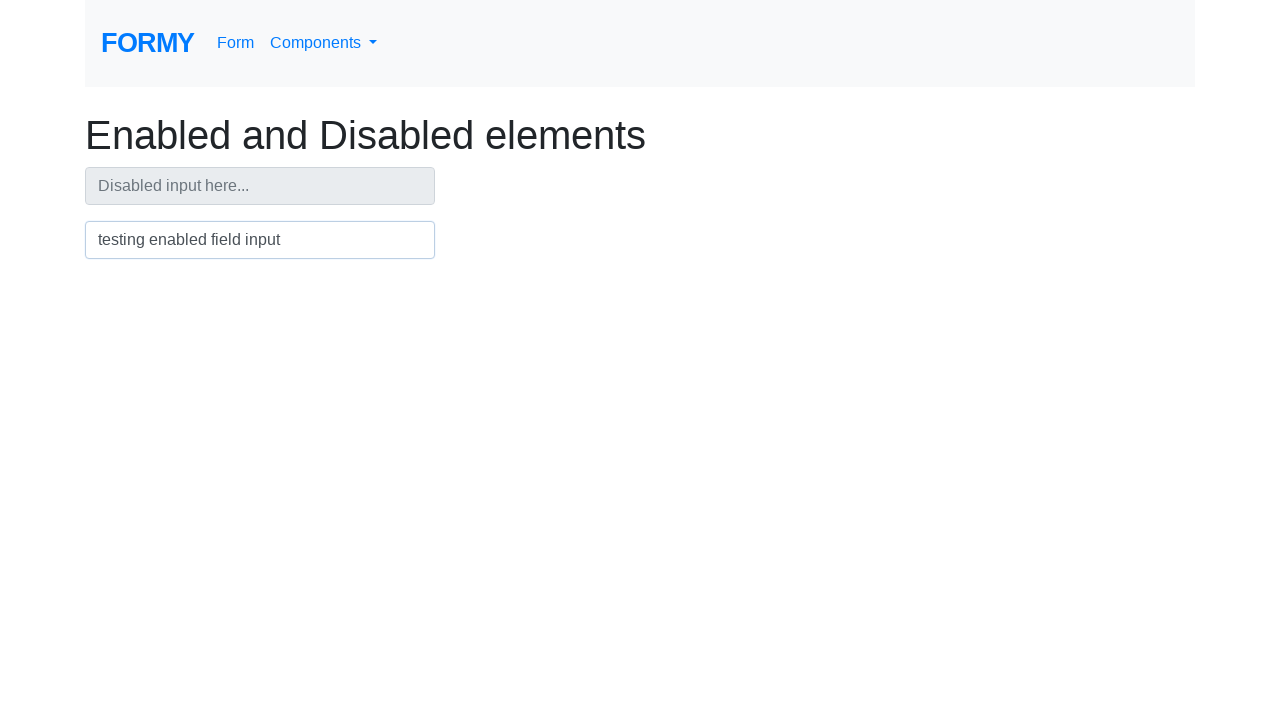

Waited 3 seconds to observe the result
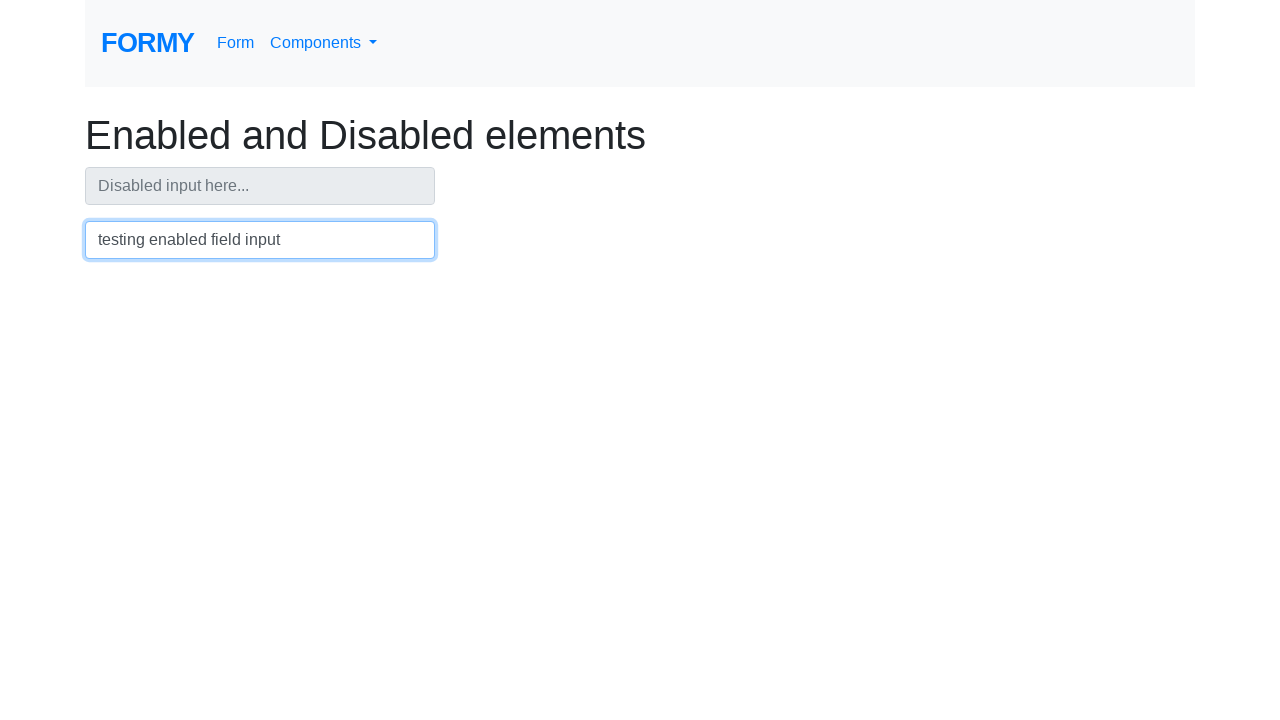

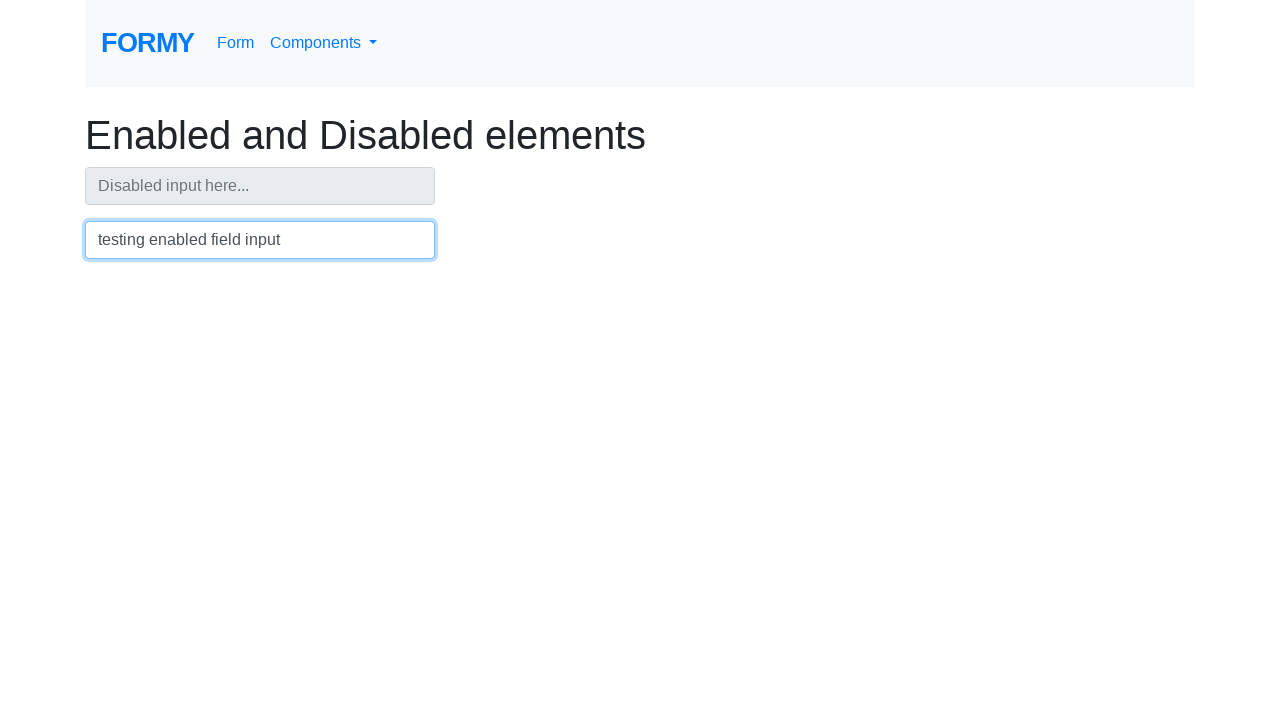